Tests drag and drop by moving the source element by a specific pixel offset (160px right, 30px down) within an iframe.

Starting URL: https://jqueryui.com/droppable/

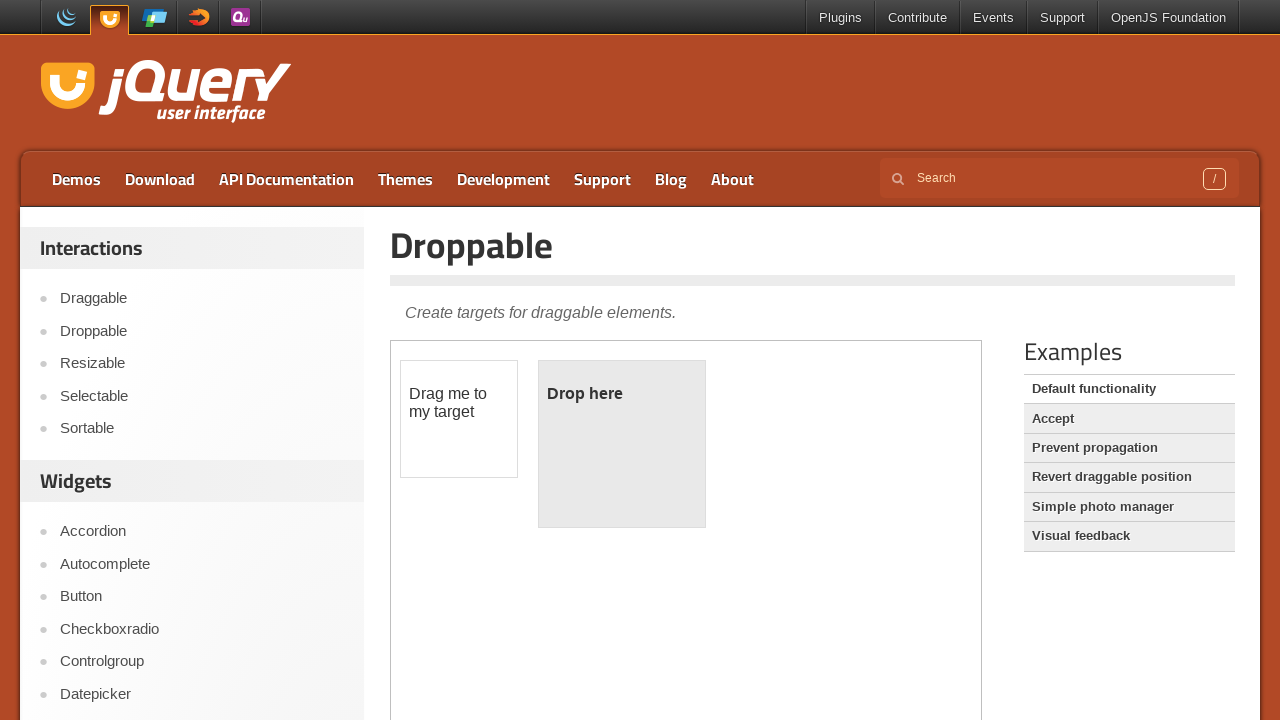

Navigated to jQuery UI droppable demo page
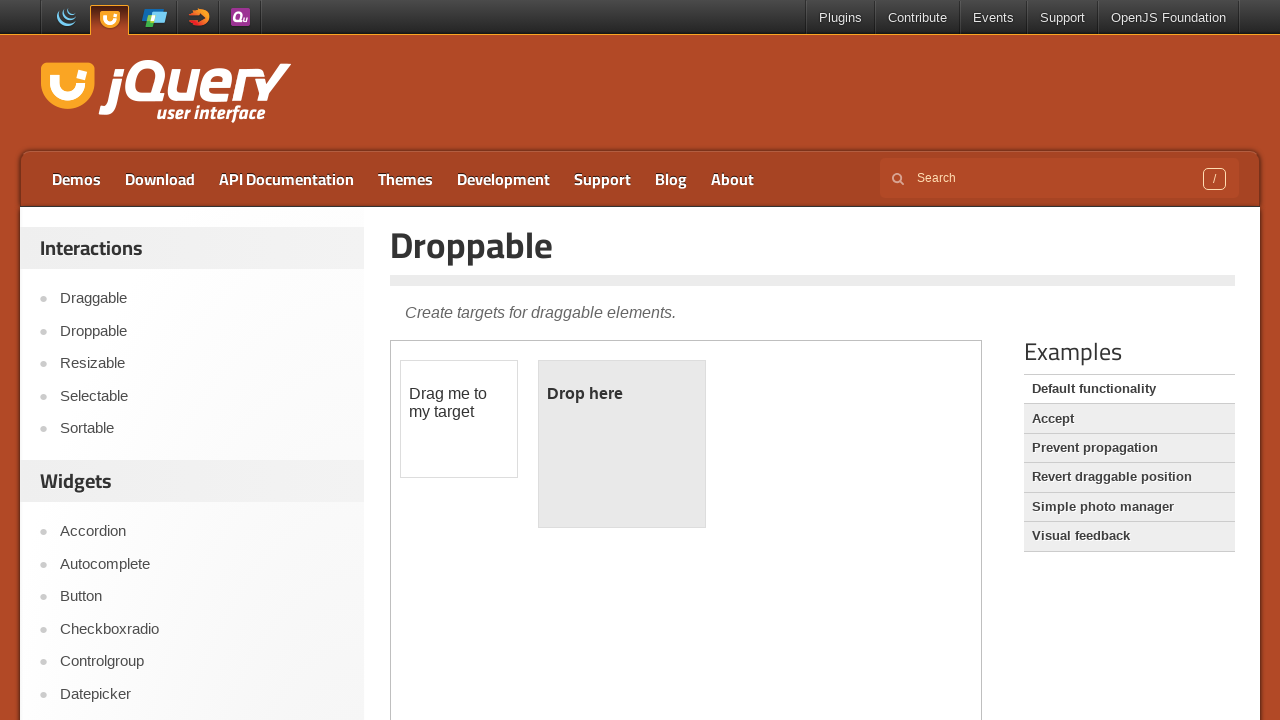

Located iframe containing drag and drop elements
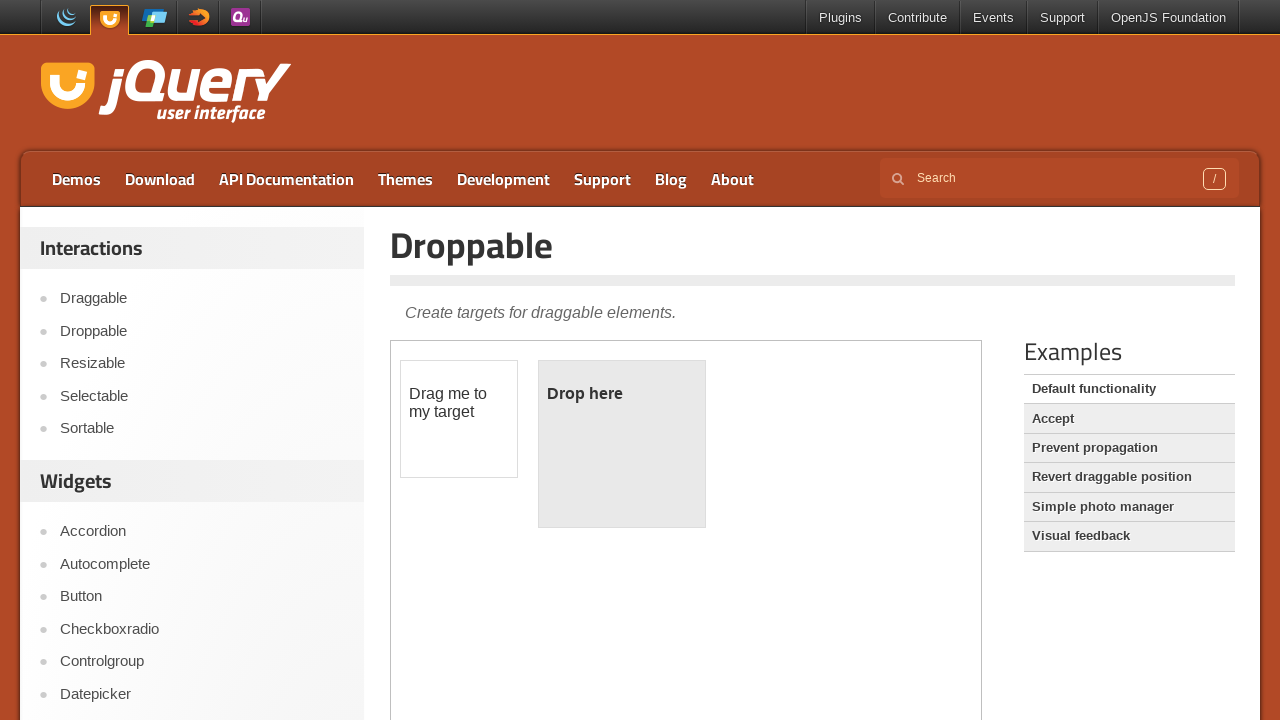

Located draggable source element
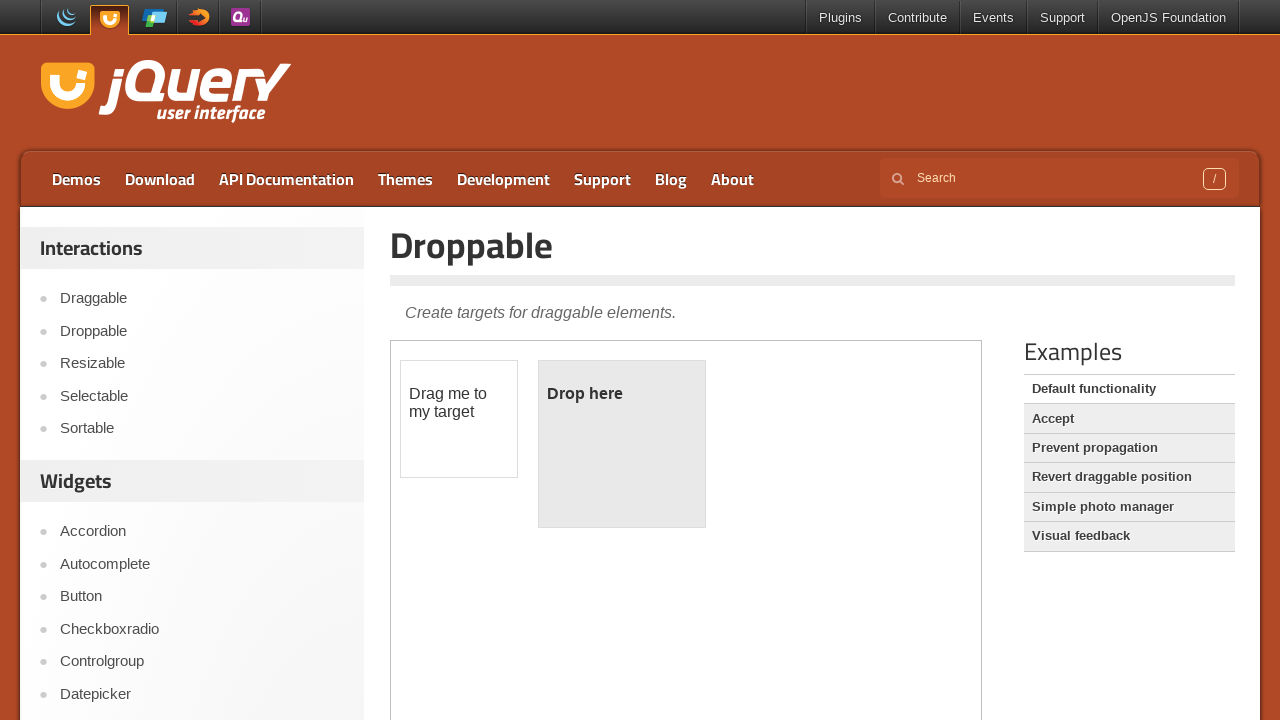

Retrieved bounding box coordinates of draggable element
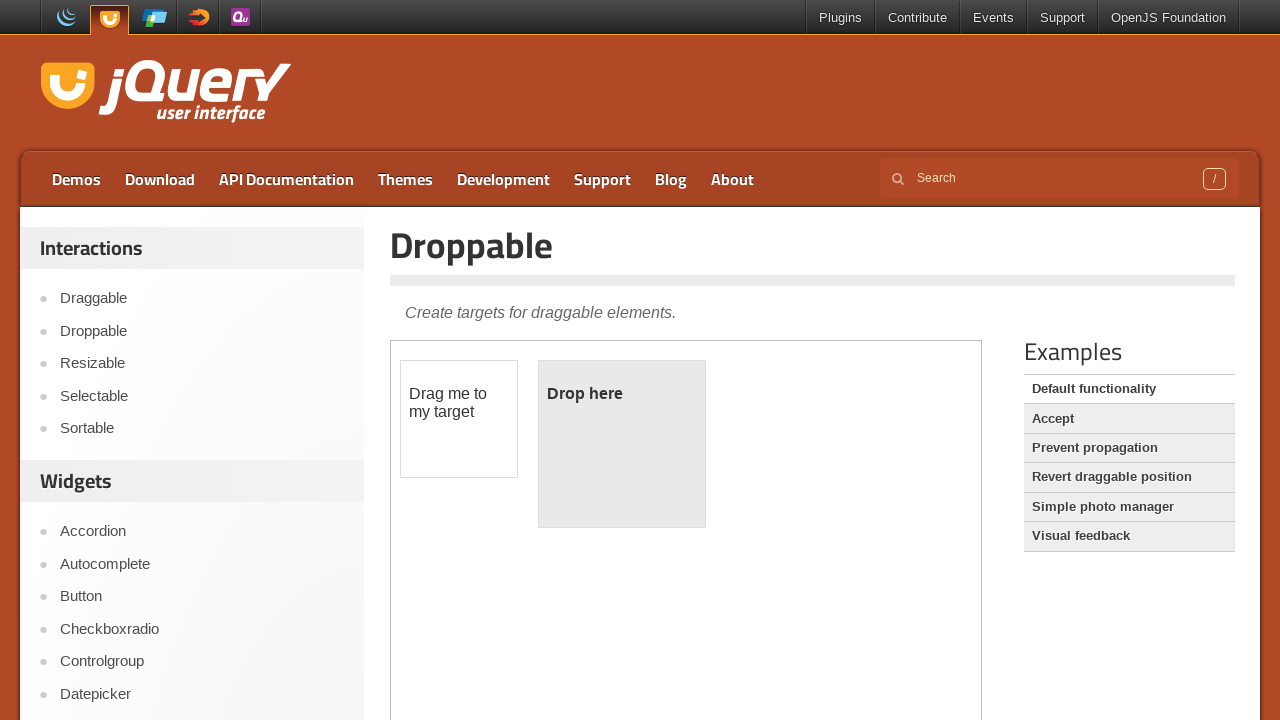

Dragged source element 160px right and 30px down to droppable target at (699, 391)
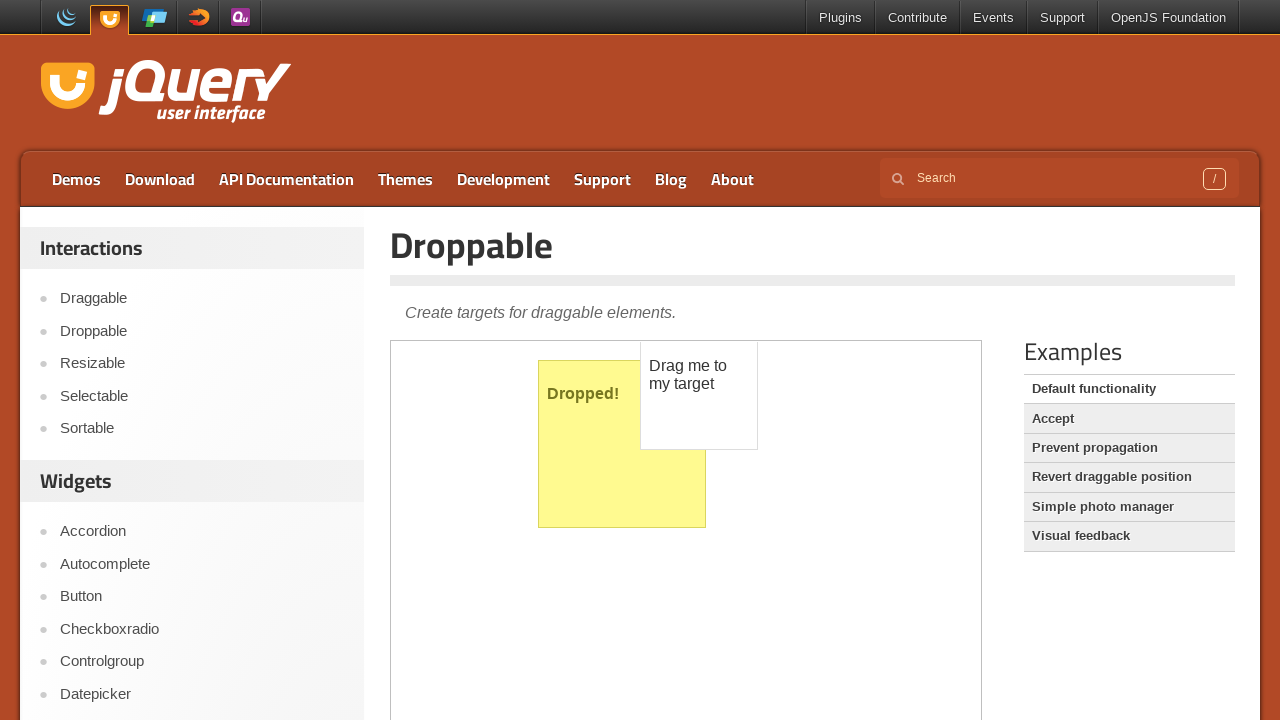

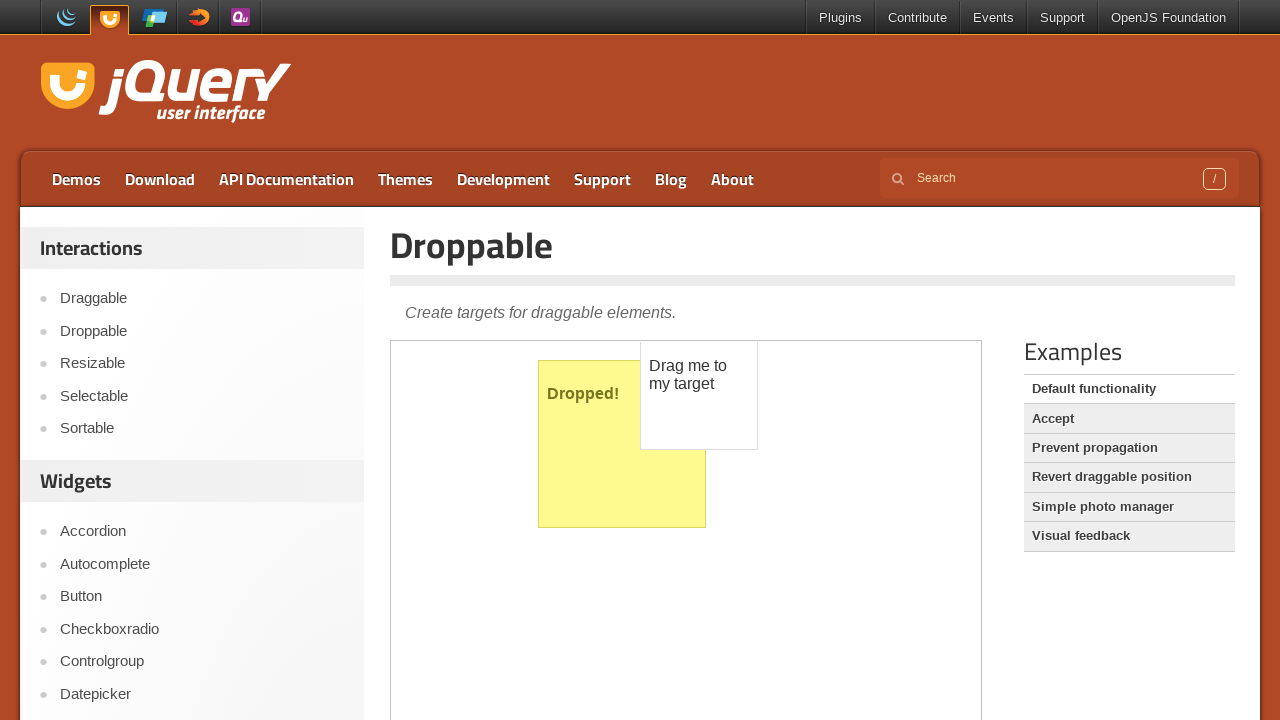